Tests that clicking the Due column header twice sorts the table by due amount in descending order using CSS pseudo-class selectors

Starting URL: http://the-internet.herokuapp.com/tables

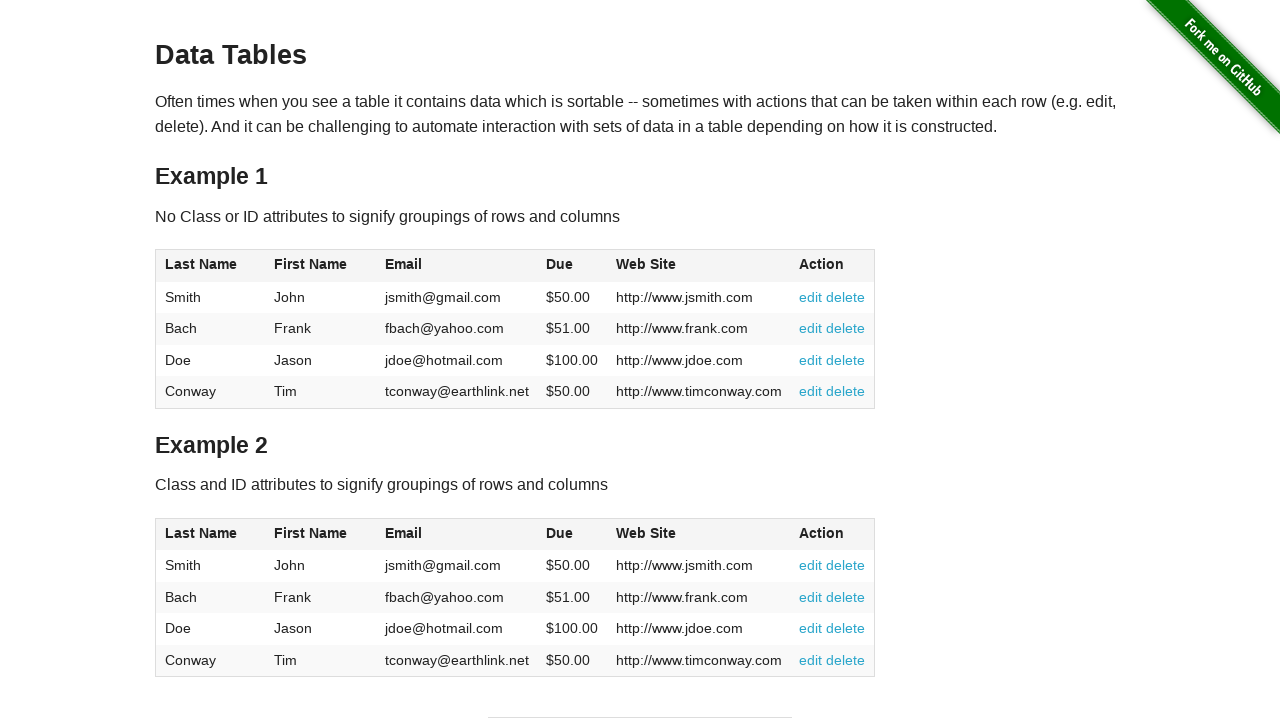

Clicked Due column header first time for ascending sort at (572, 266) on #table1 thead tr th:nth-child(4)
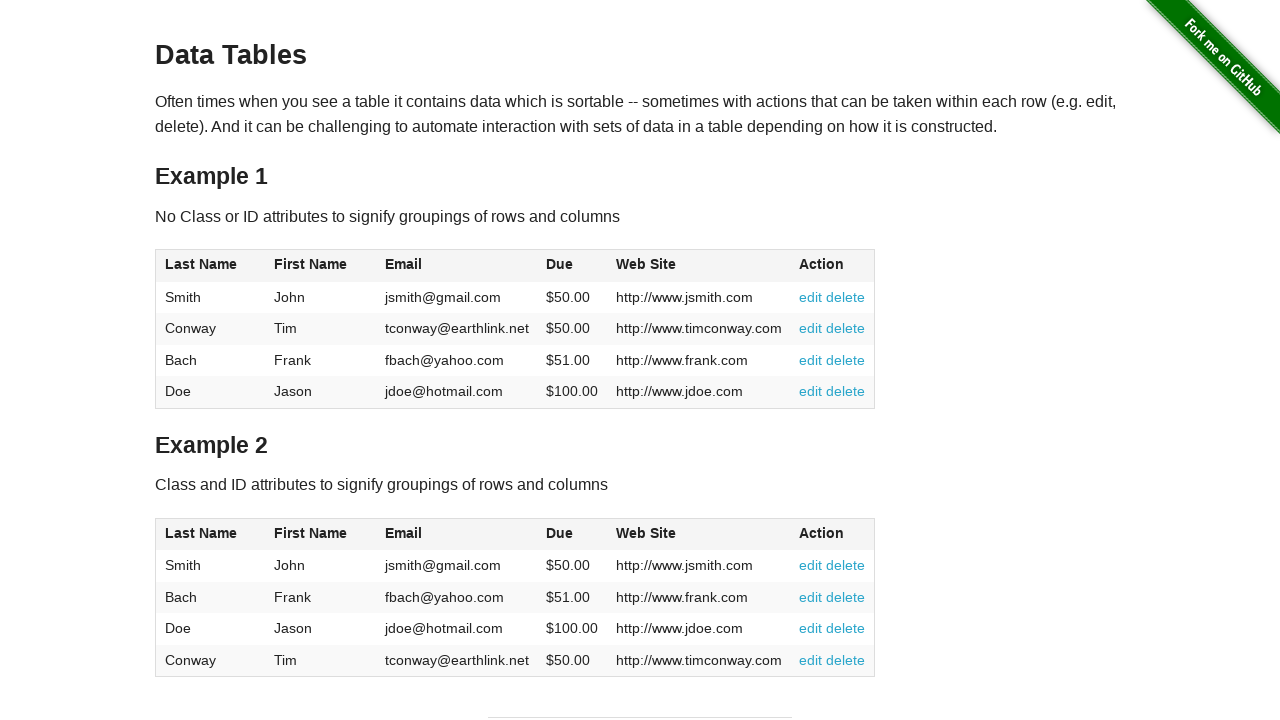

Clicked Due column header second time for descending sort at (572, 266) on #table1 thead tr th:nth-child(4)
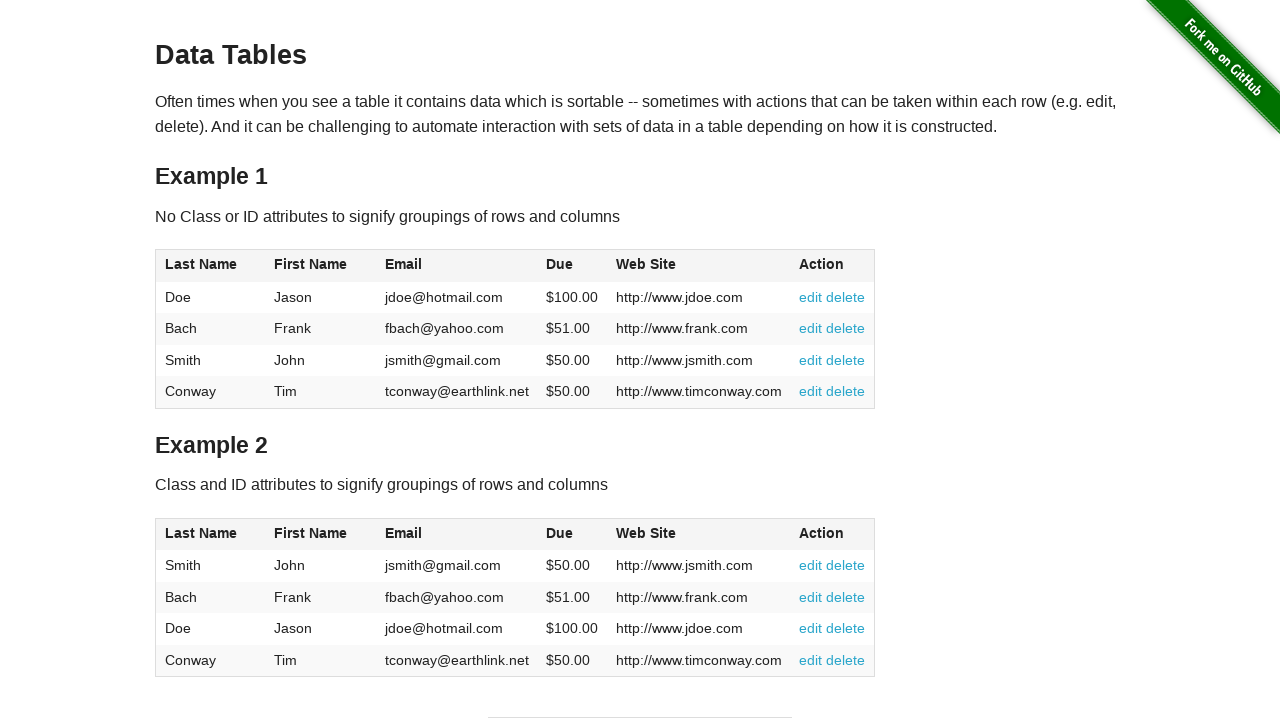

Waited for Due column data to be present in table body
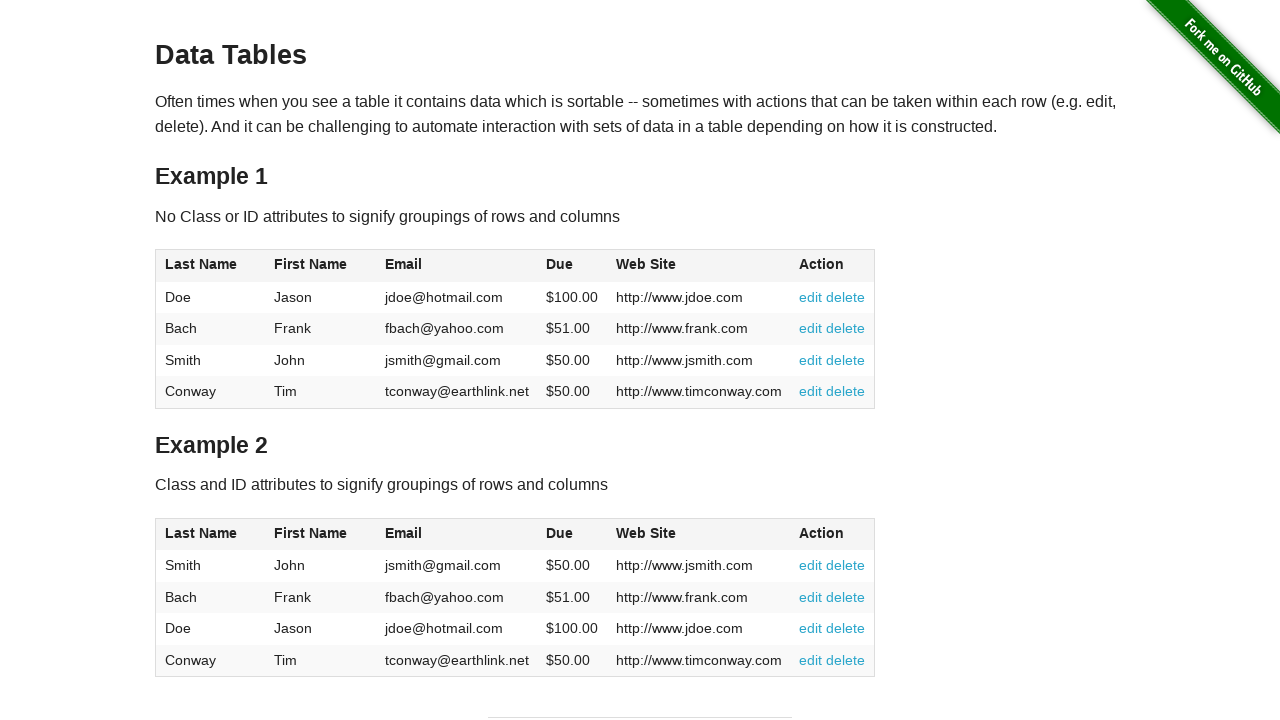

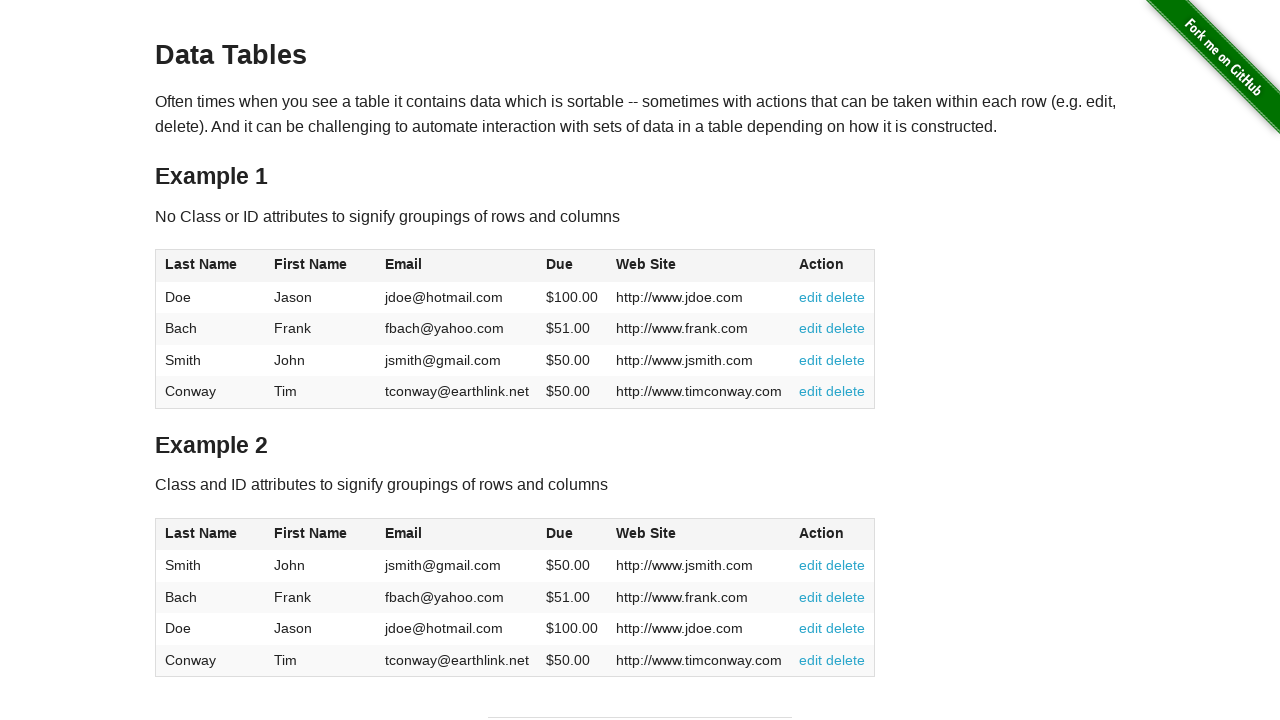